Navigates to a demo application, accesses the dropdown section, and selects an option by index from a dropdown menu

Starting URL: https://demoapps.qspiders.com

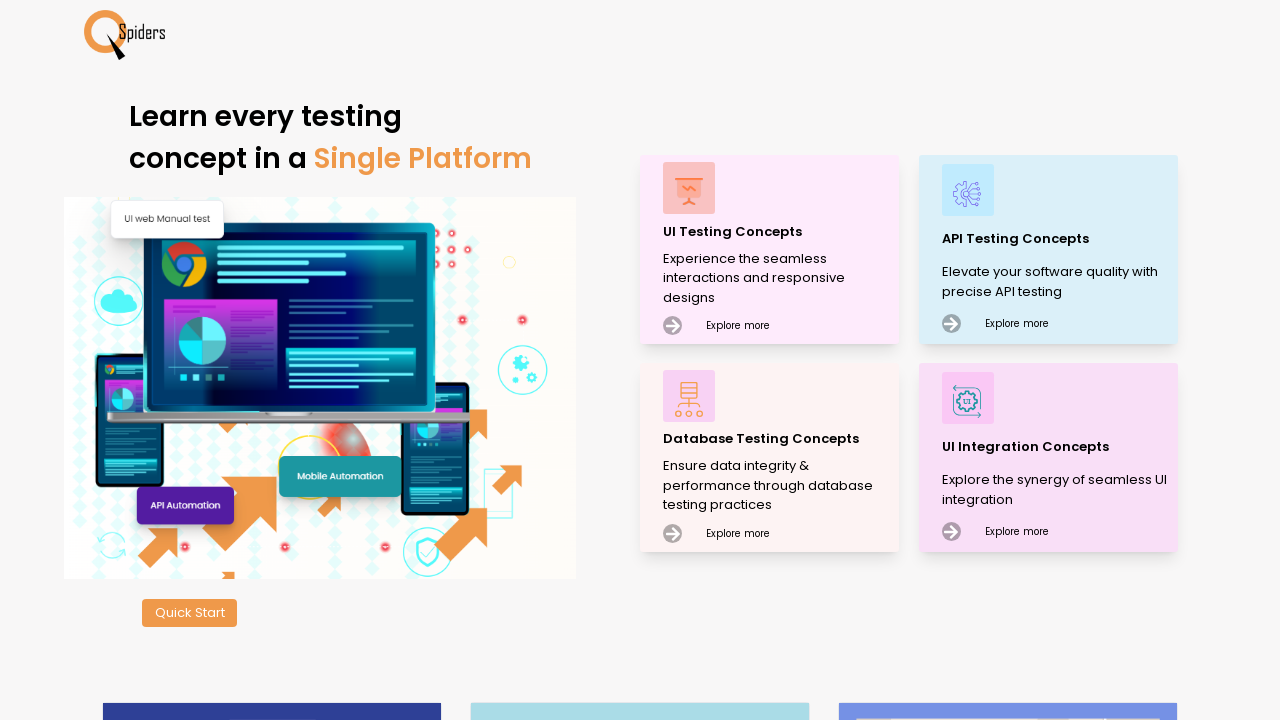

Navigated to demo application at https://demoapps.qspiders.com
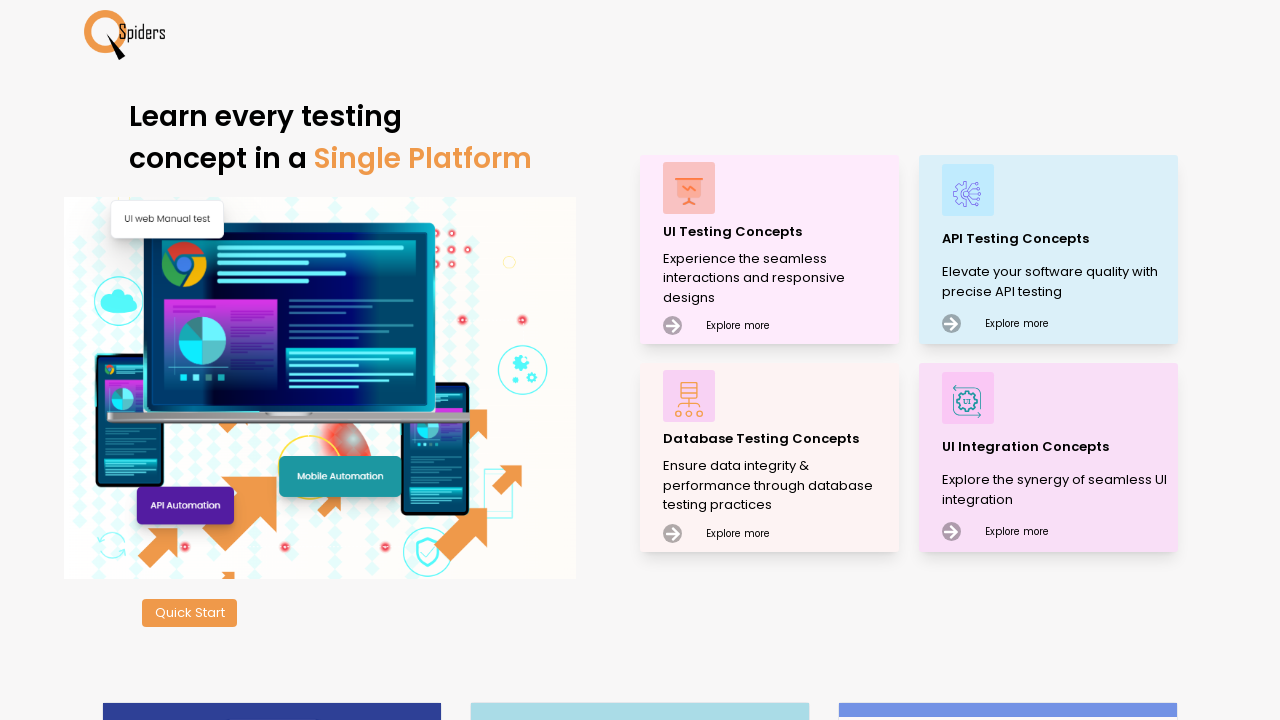

Clicked on 'UI Testing Concepts' section at (778, 232) on xpath=//p[text()='UI Testing Concepts']
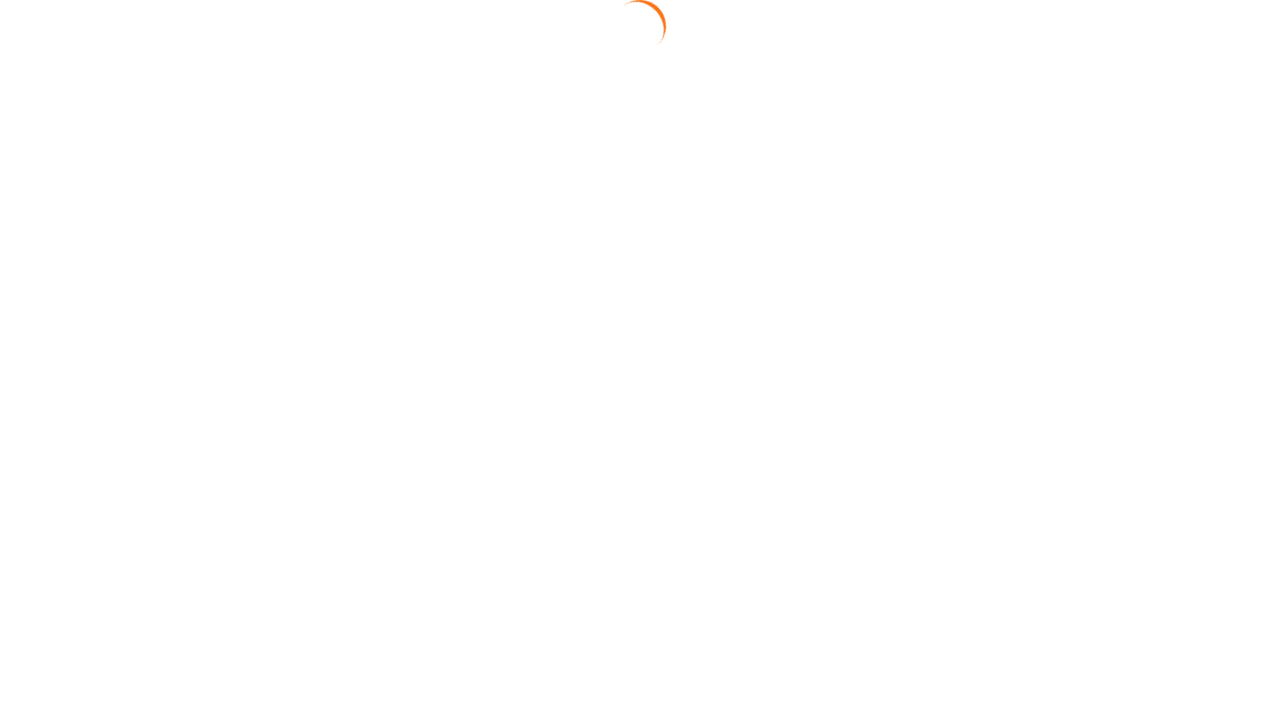

Clicked on 'Dropdown' section at (52, 350) on xpath=//section[text()='Dropdown']
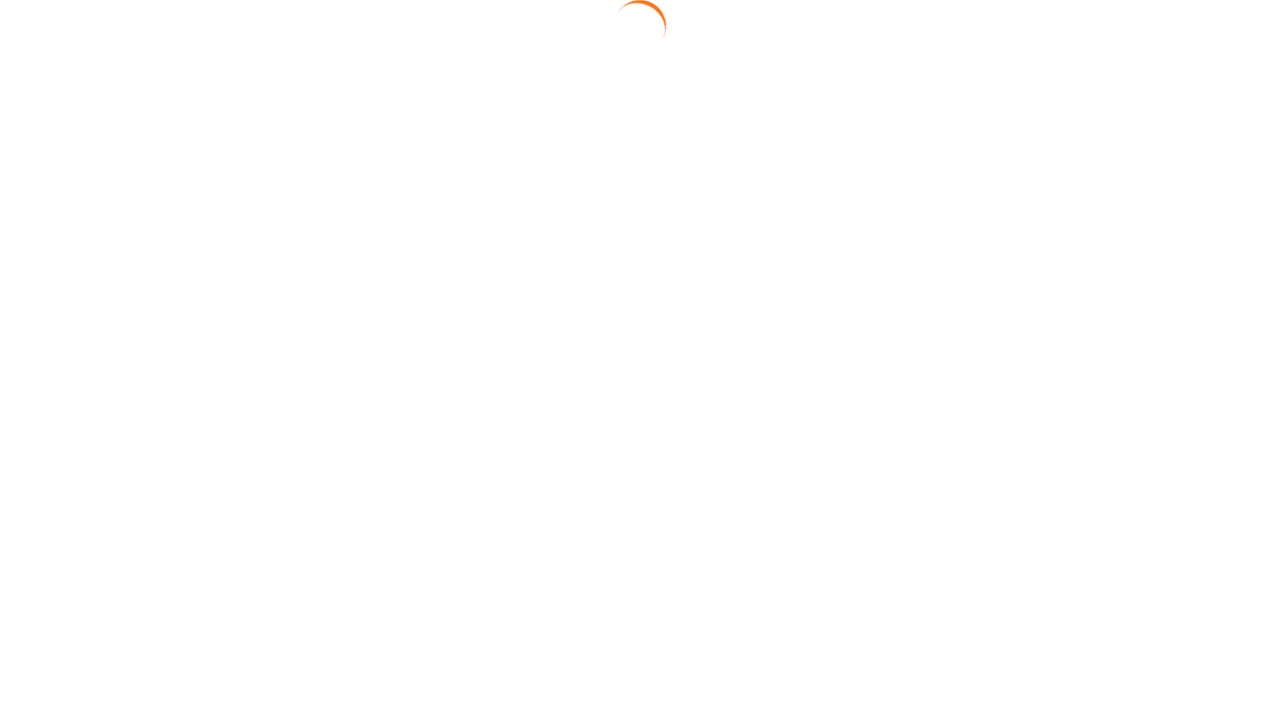

Selected option at index 3 from the dropdown menu on select#select3
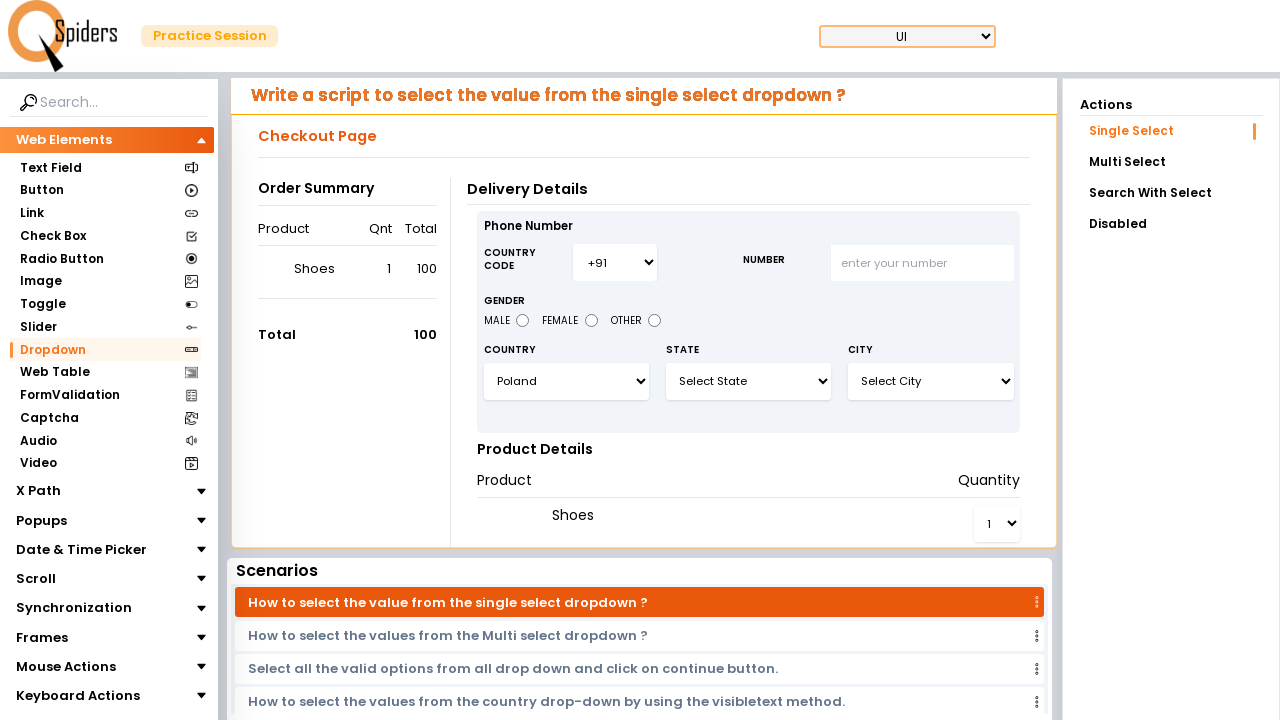

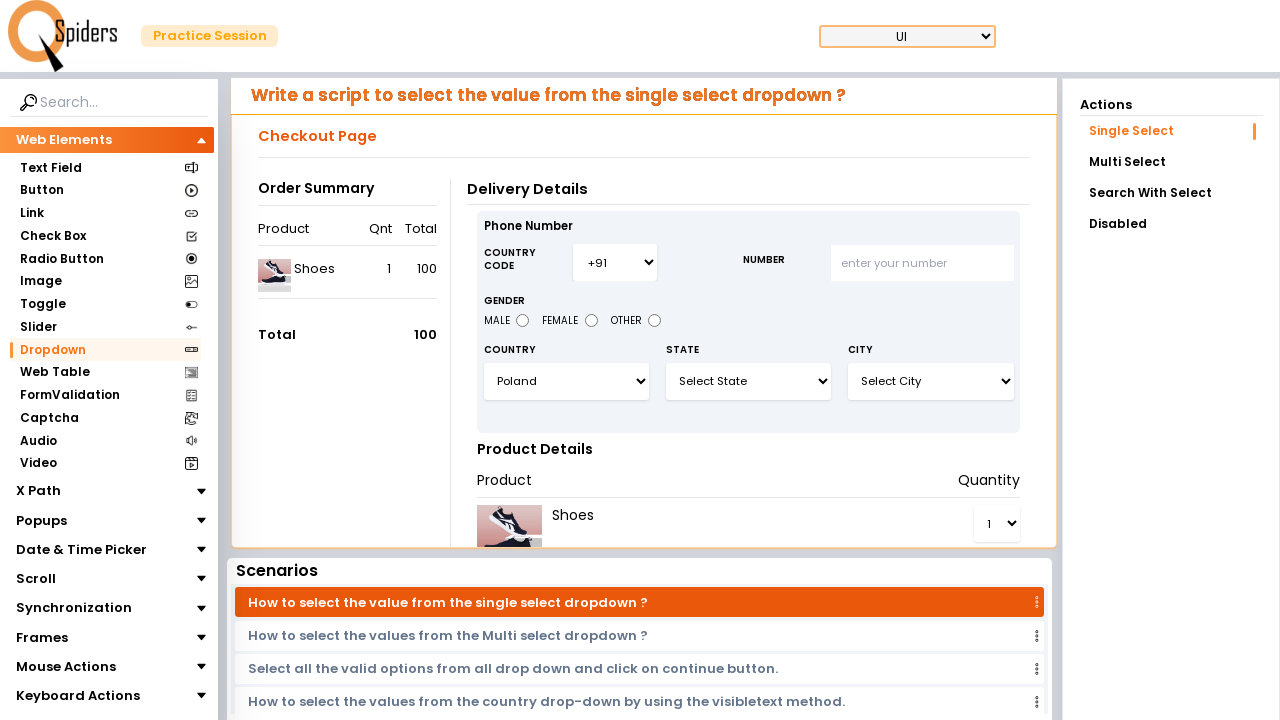